Tests joining a webcam/video session by entering a participant name and clicking OK, then handling media permission dialogs to join the session.

Starting URL: https://live.monetanalytics.com/stu_proc/student.html#

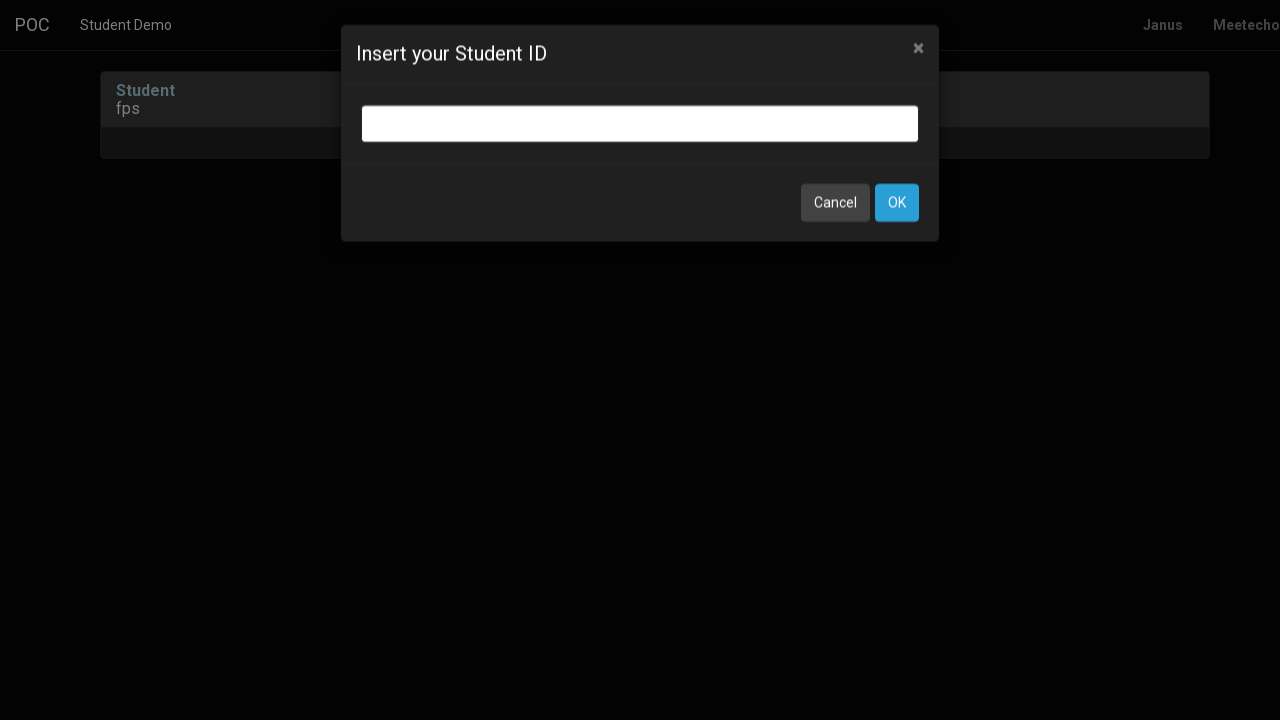

Granted camera and microphone permissions
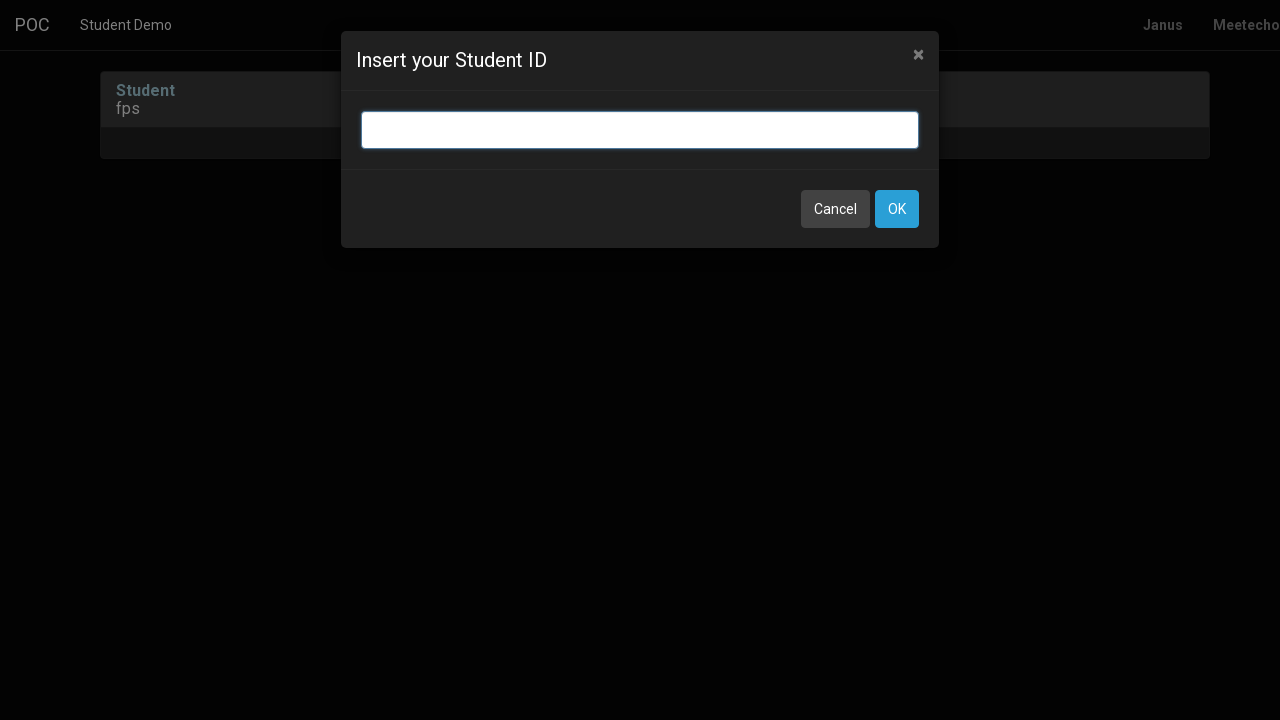

Entered participant name 'Webcam2' in input field on input.bootbox-input.bootbox-input-text.form-control
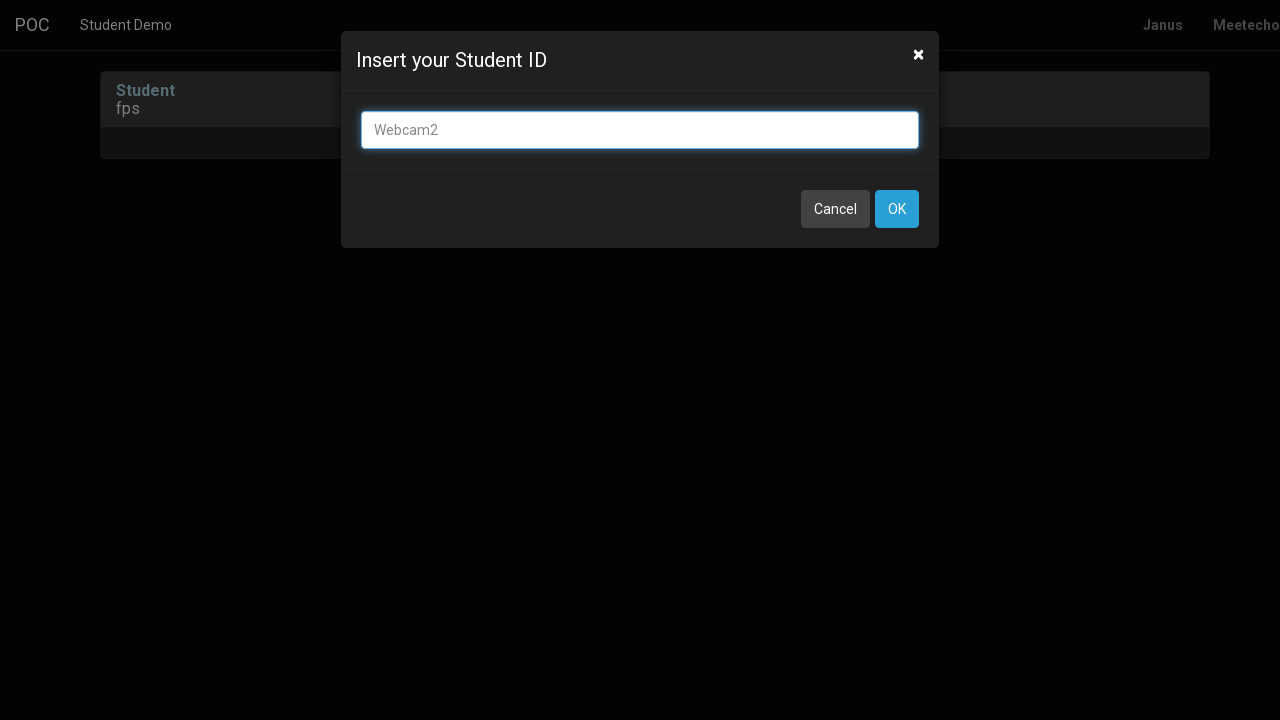

Clicked OK button to submit participant name at (897, 209) on button:has-text('OK')
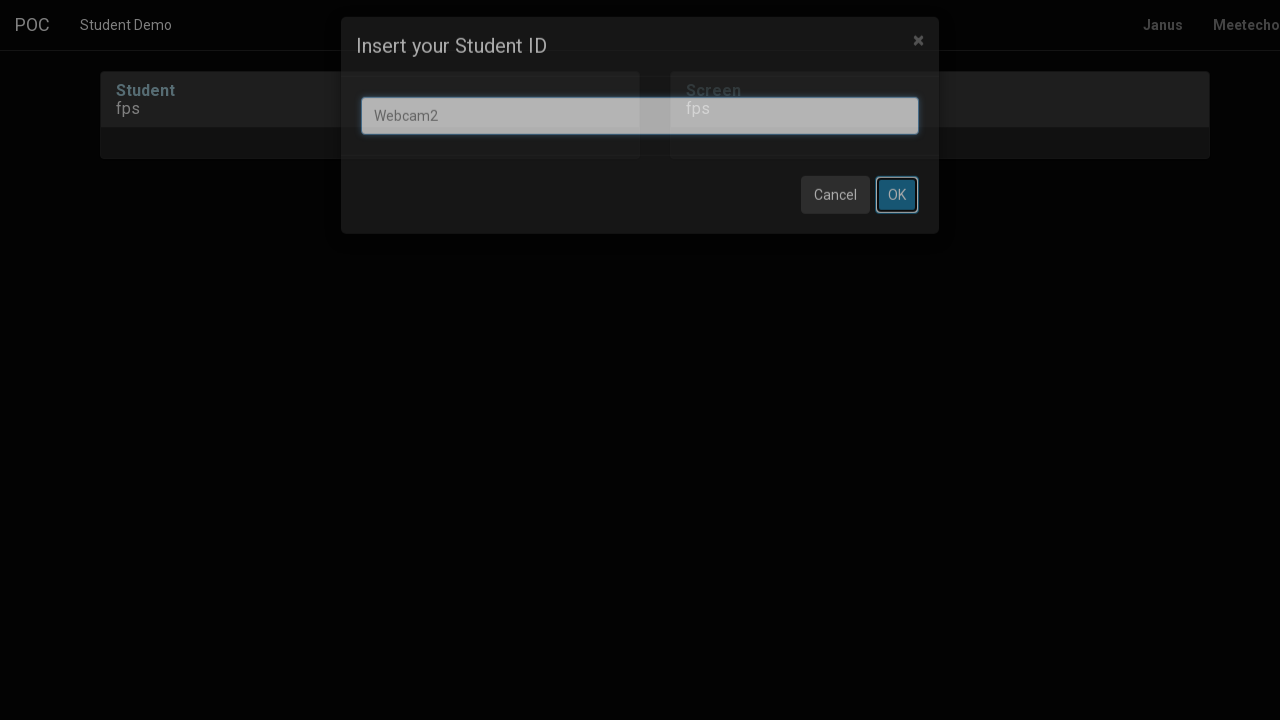

Waited 5 seconds for session to load/connect
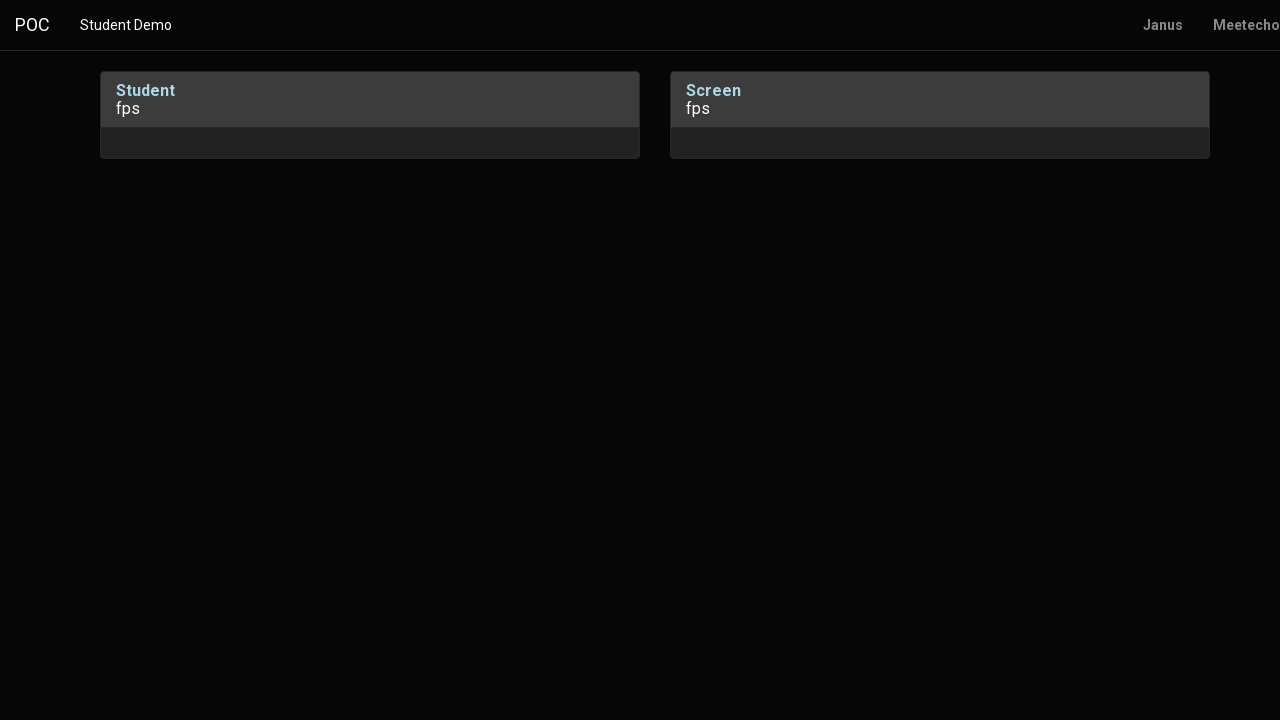

Pressed Tab to navigate through dialog
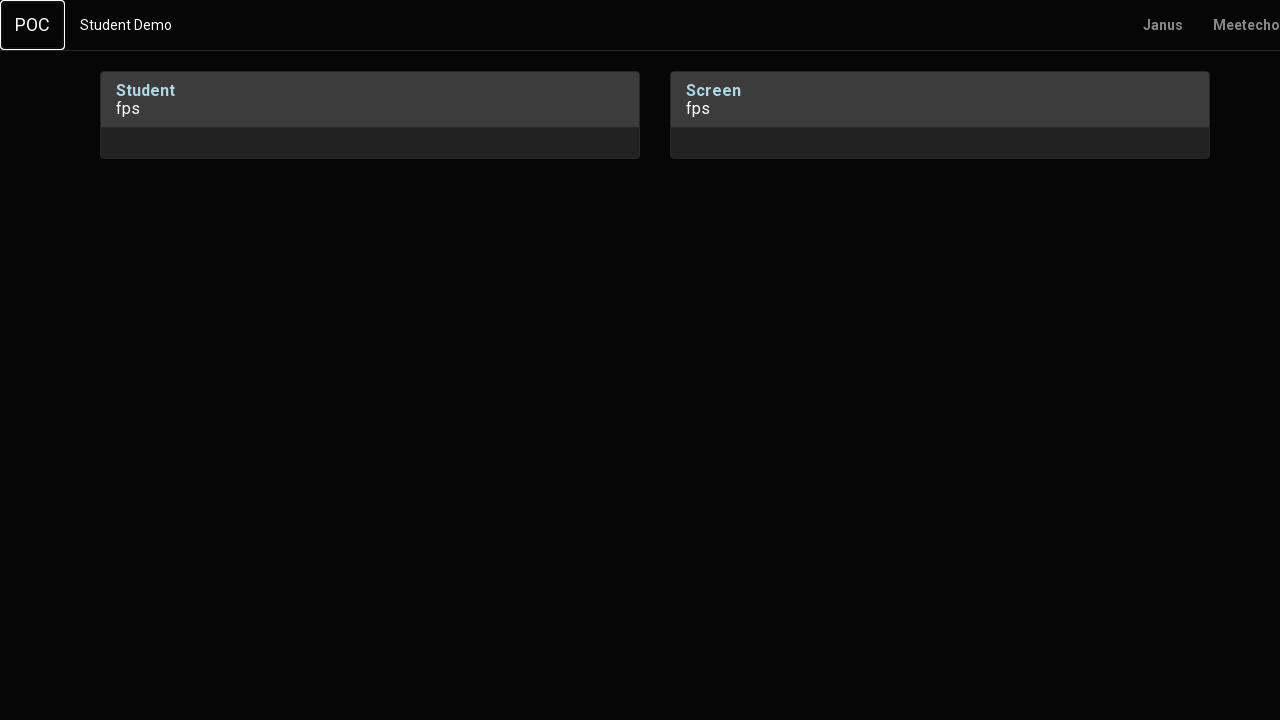

Pressed Enter to confirm dialog
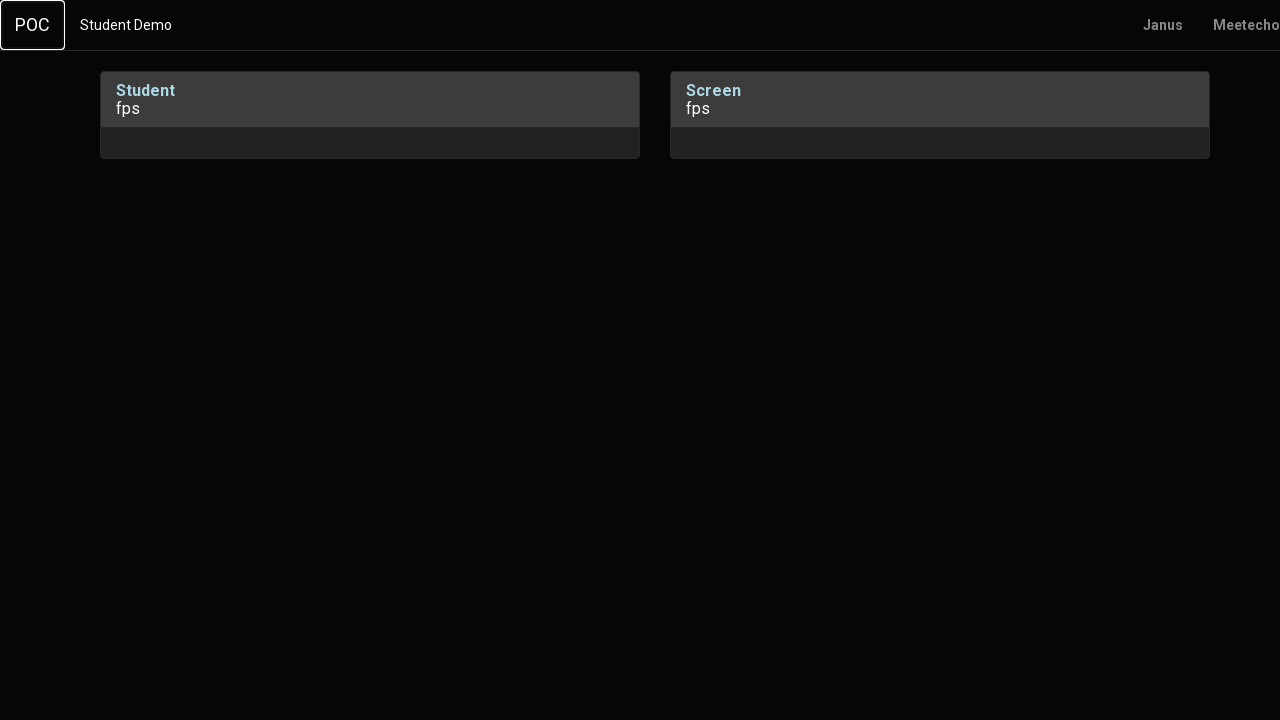

Waited 2 seconds for dialog to process
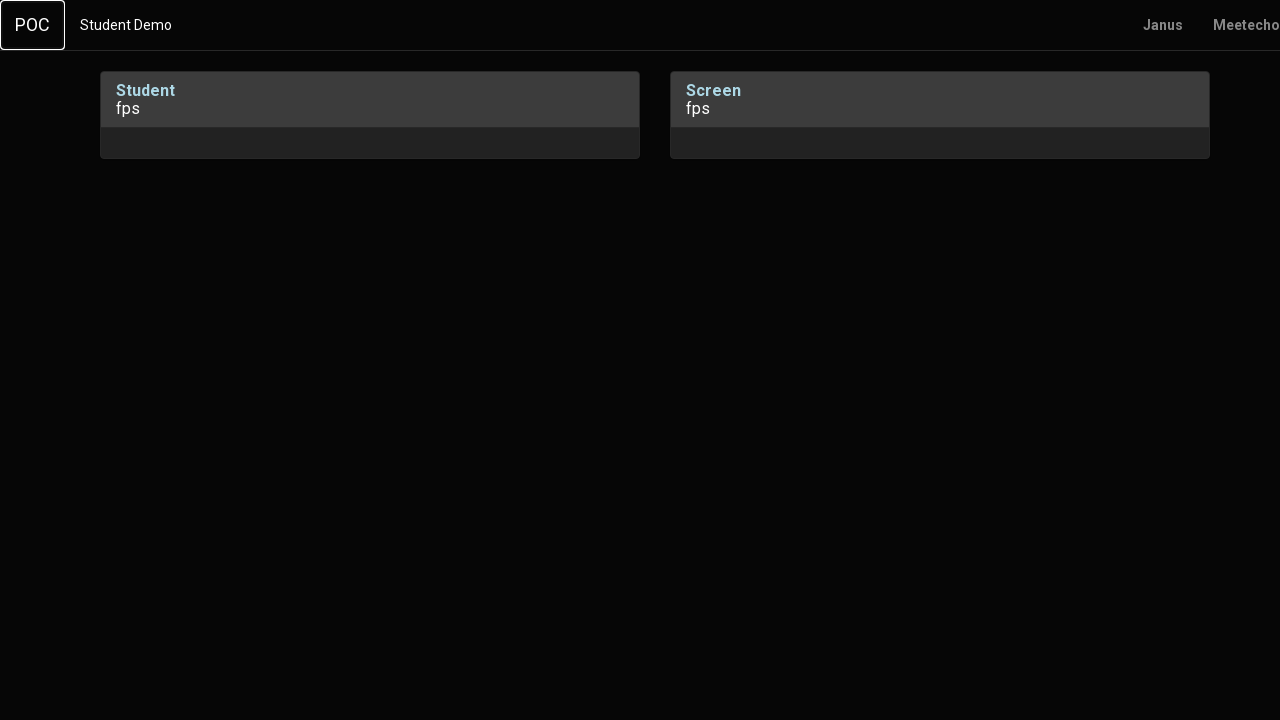

Pressed Tab for additional navigation
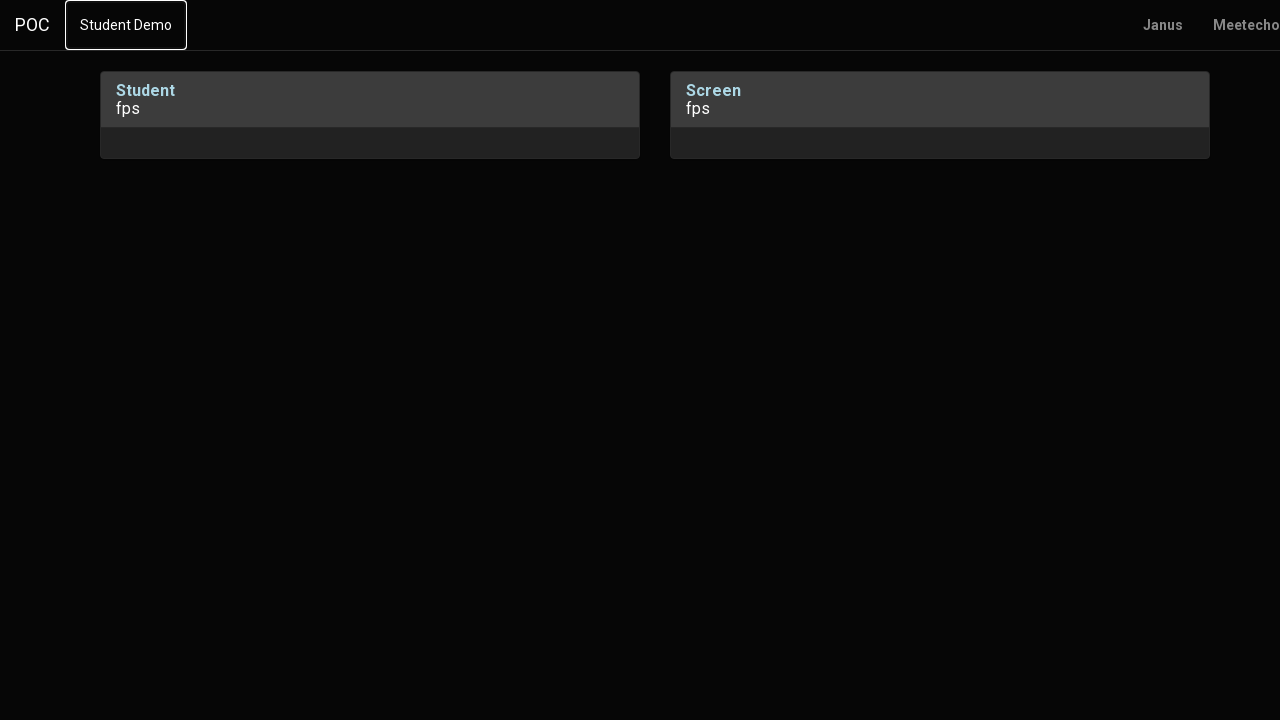

Pressed Tab again for additional navigation
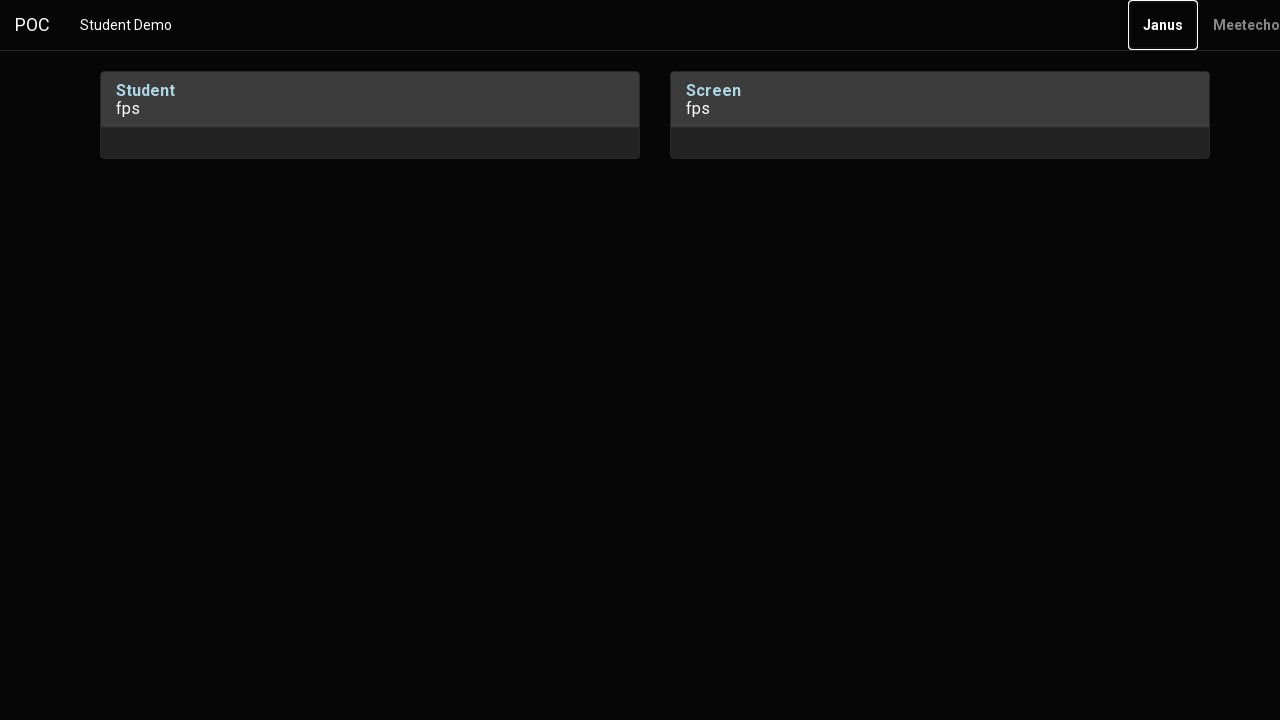

Waited 2 seconds for navigation to process
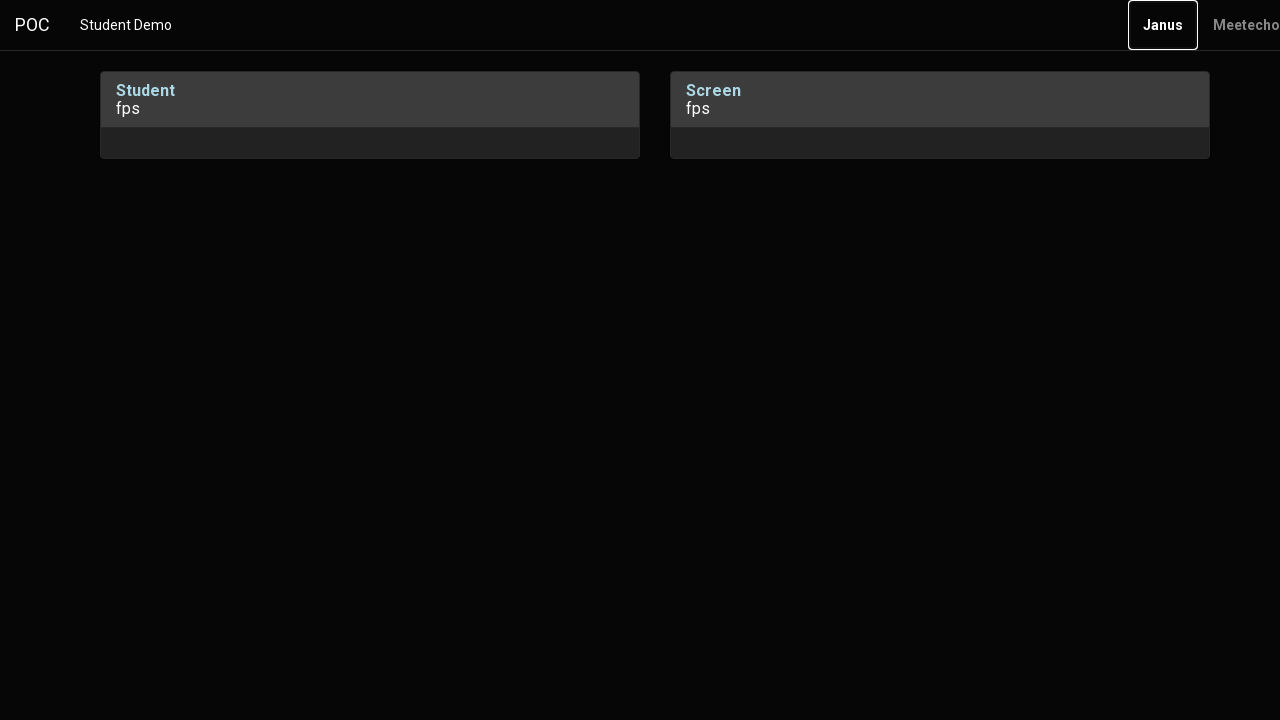

Pressed Enter to confirm and join webcam session
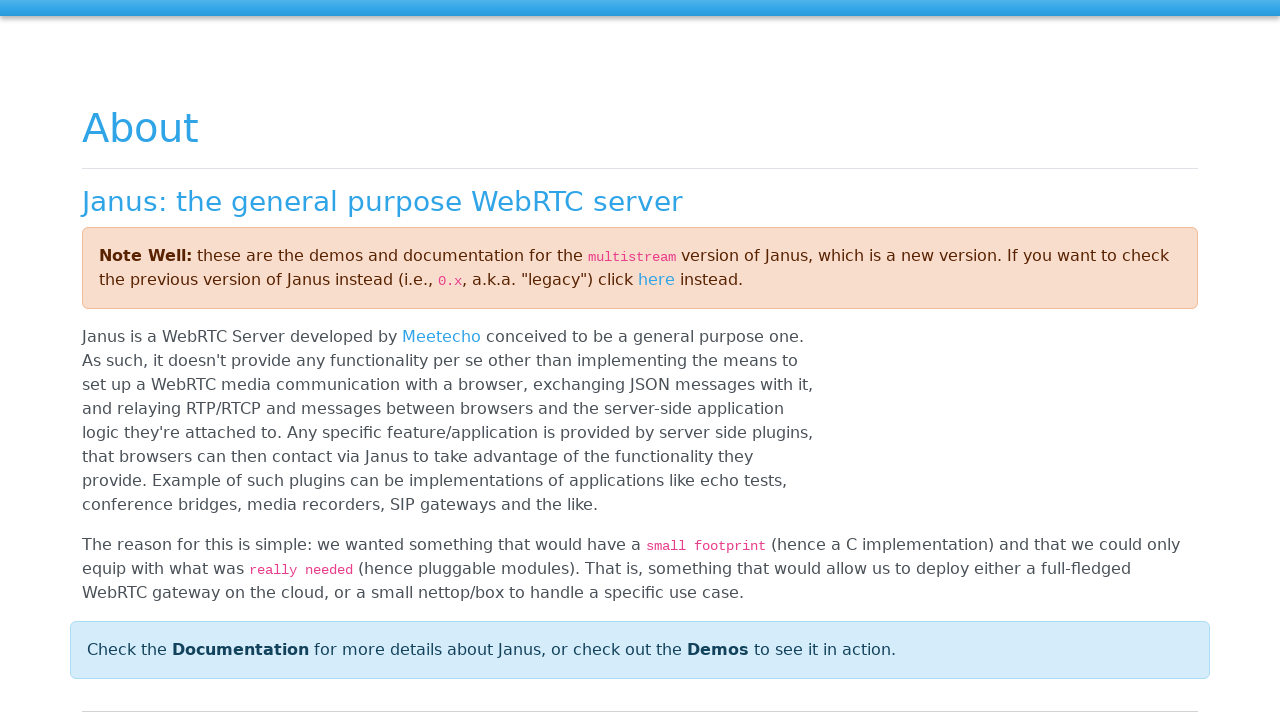

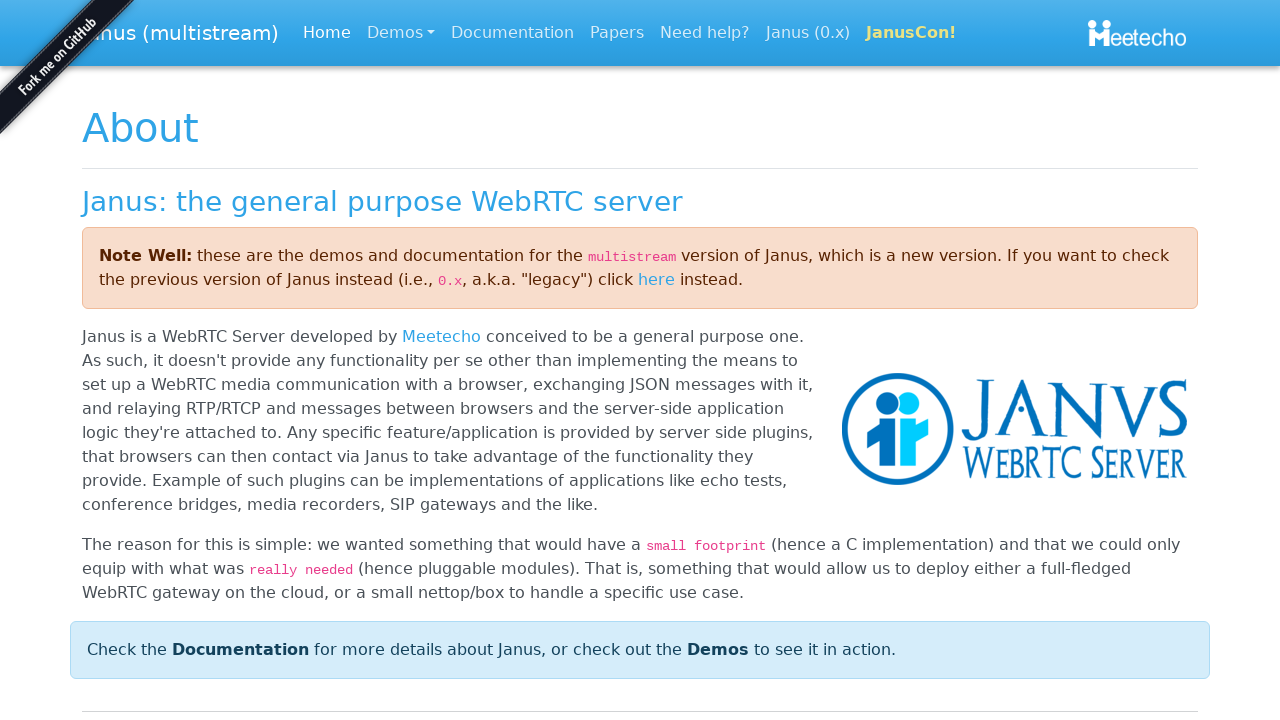